Tests the hotel listing functionality by clicking a button to view the hotel list and verifying that hotels are displayed

Starting URL: http://hotel-v3.progmasters.hu/

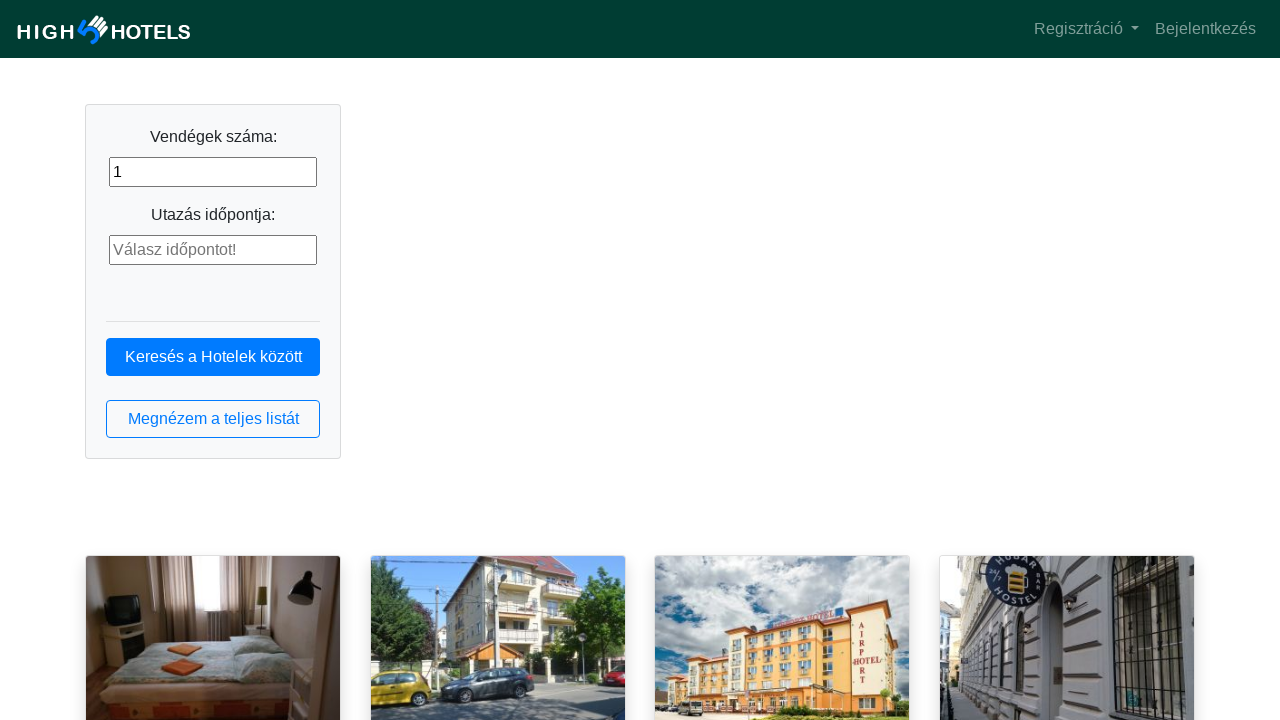

Set viewport size to 992x600
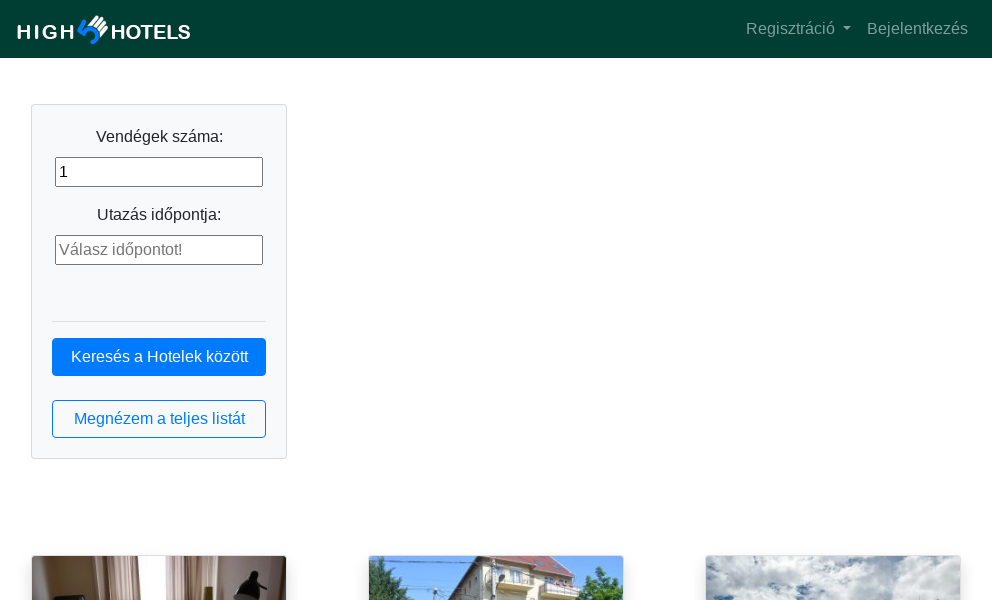

Clicked hotel list button at (159, 419) on button.btn.btn-outline-primary.btn-block
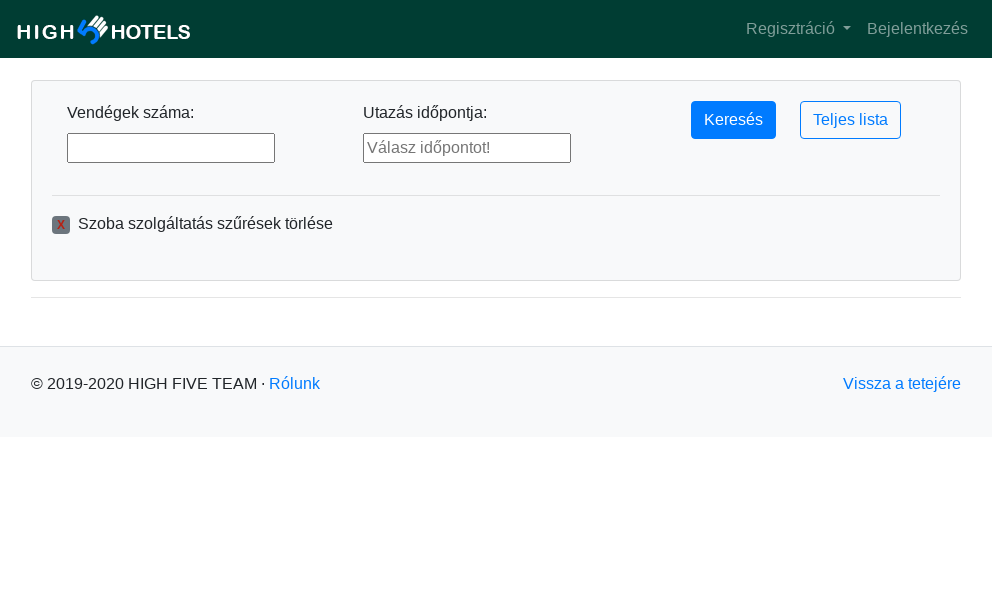

Hotel list loaded with hotels displayed
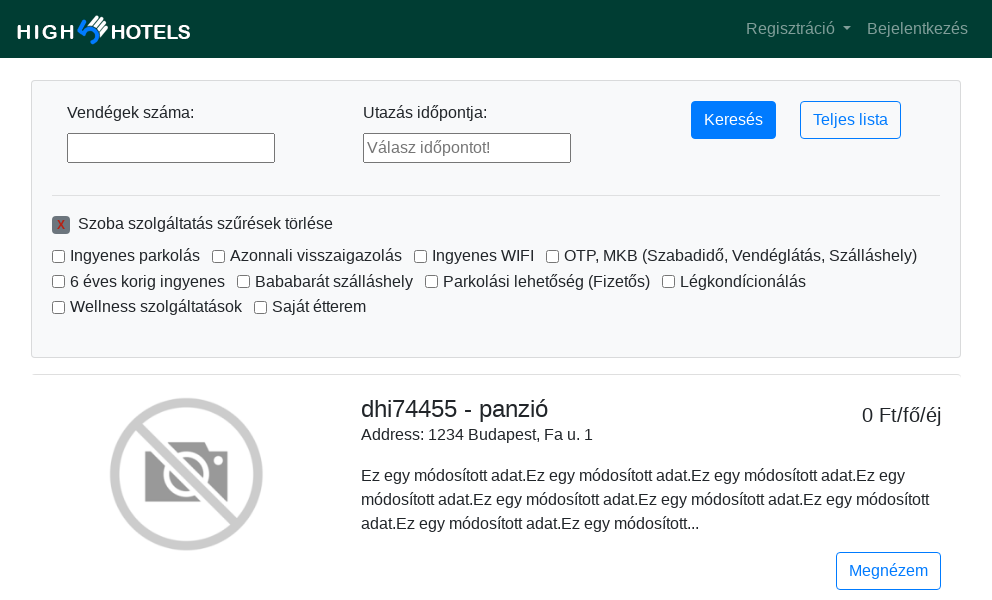

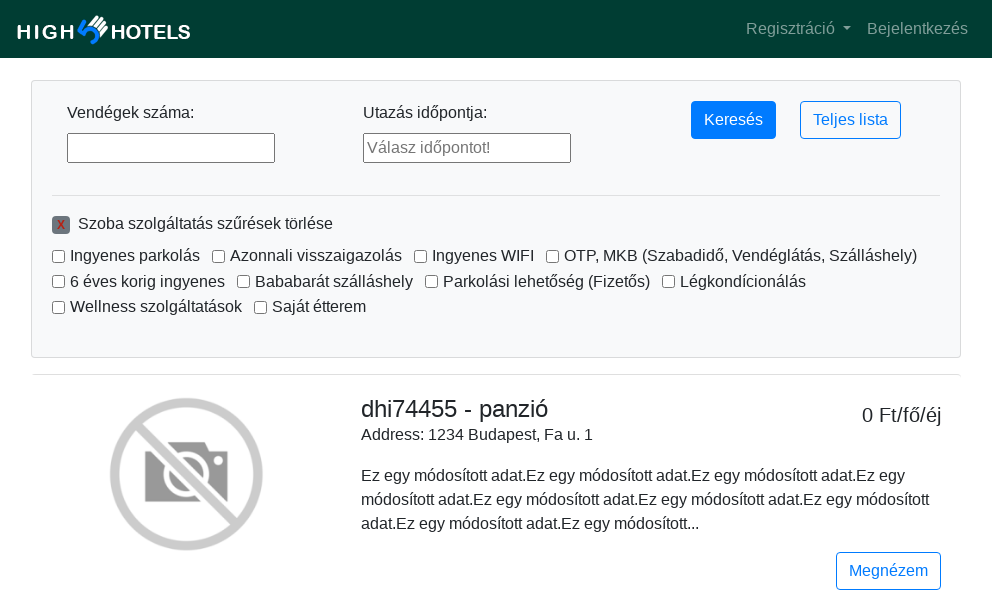